Counts links on the page, then navigates to checkboxes page to check and uncheck checkboxes

Starting URL: https://the-internet.herokuapp.com/

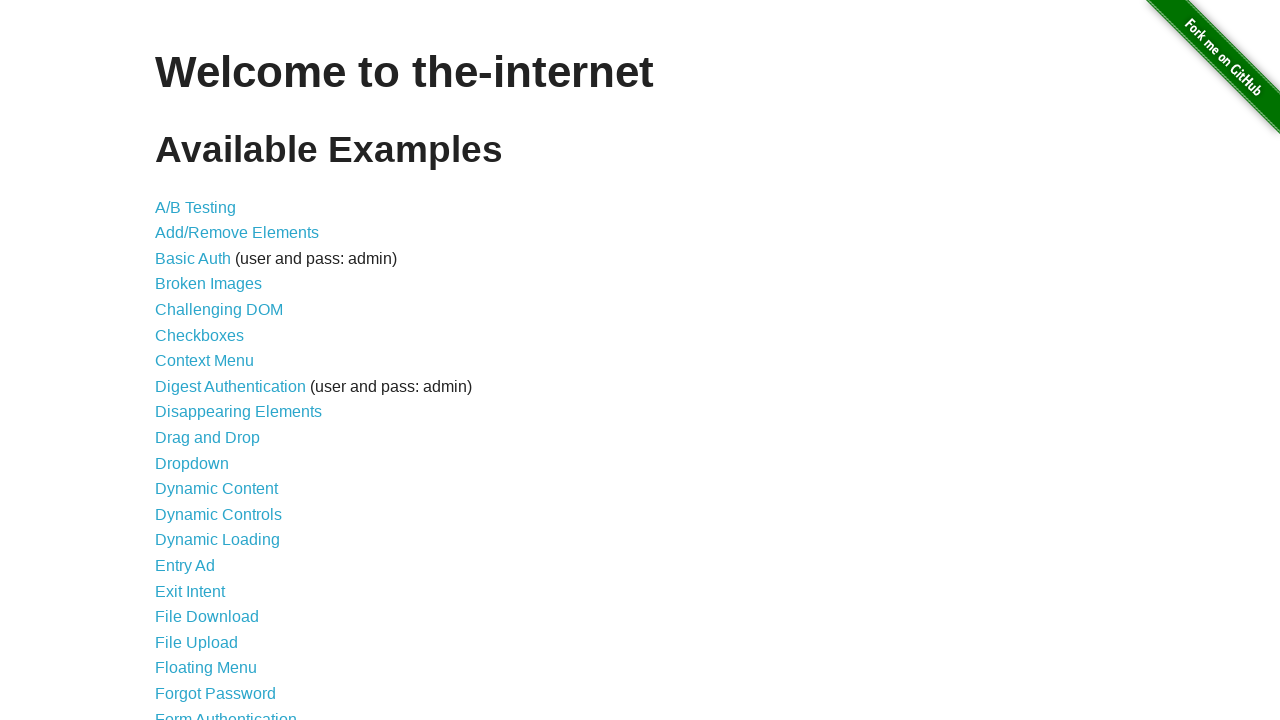

Asserted that page contains 46 links
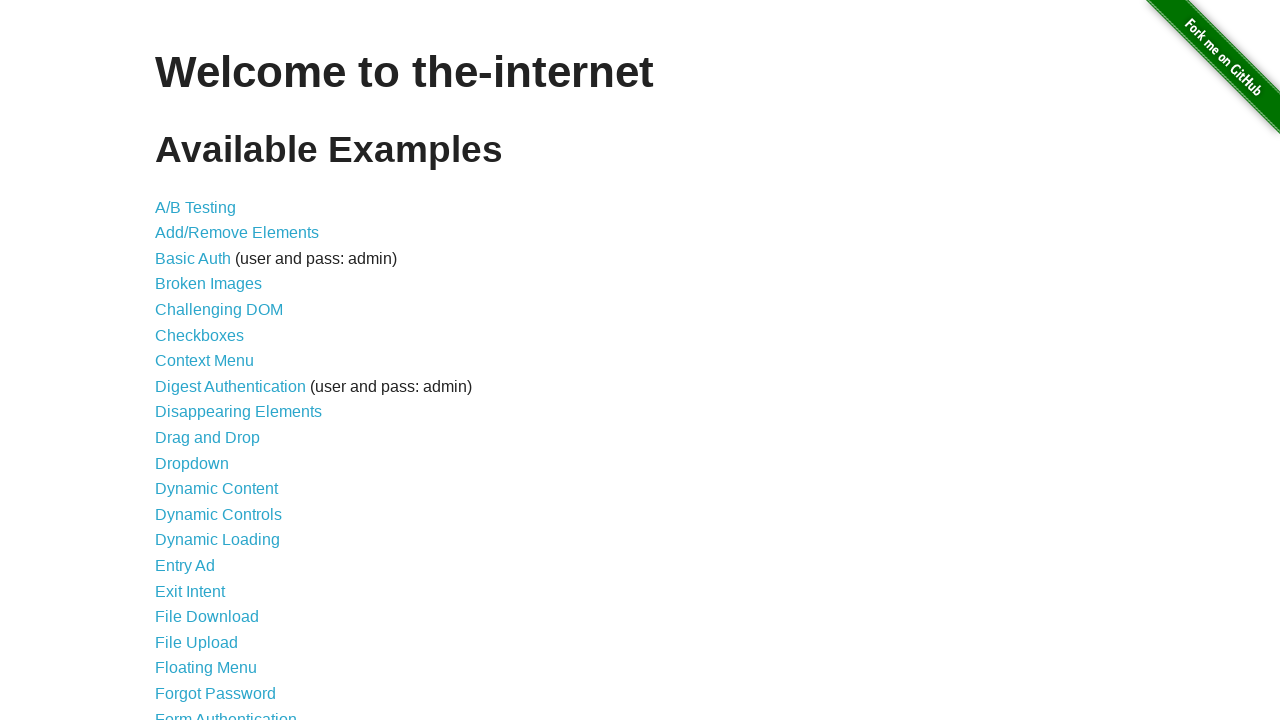

Navigated to checkboxes page
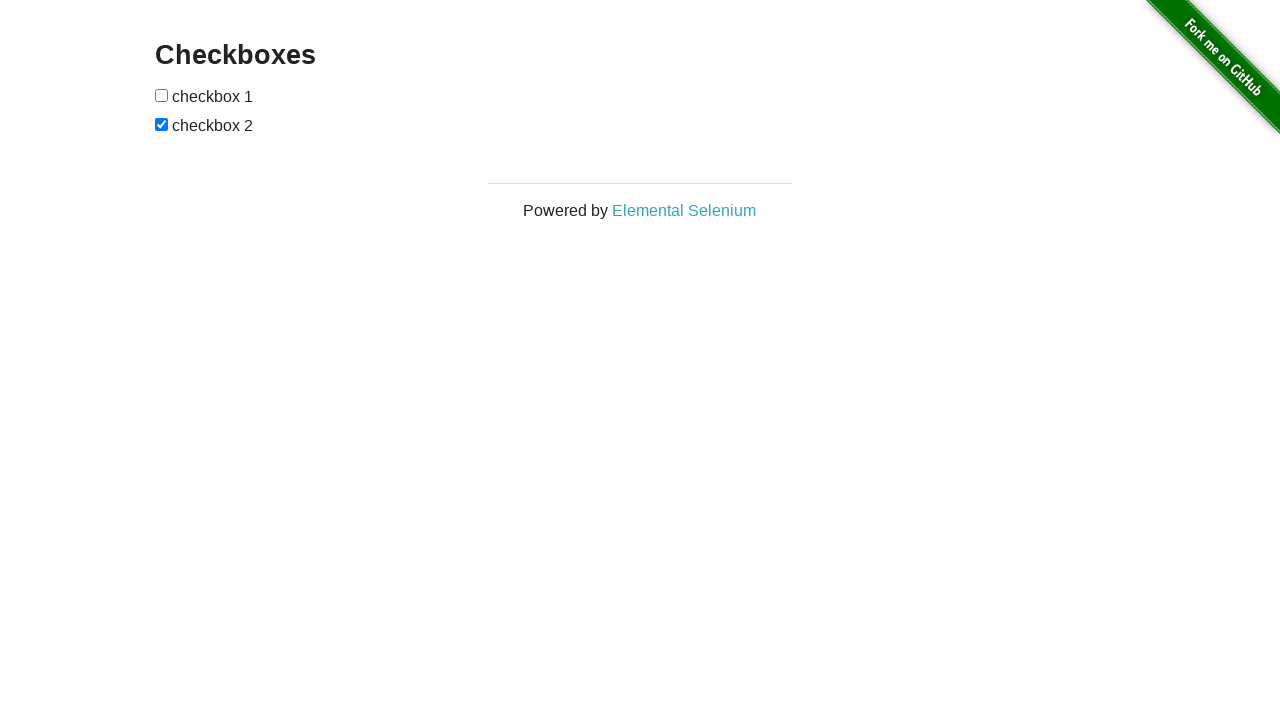

Waited for page to reach networkidle state
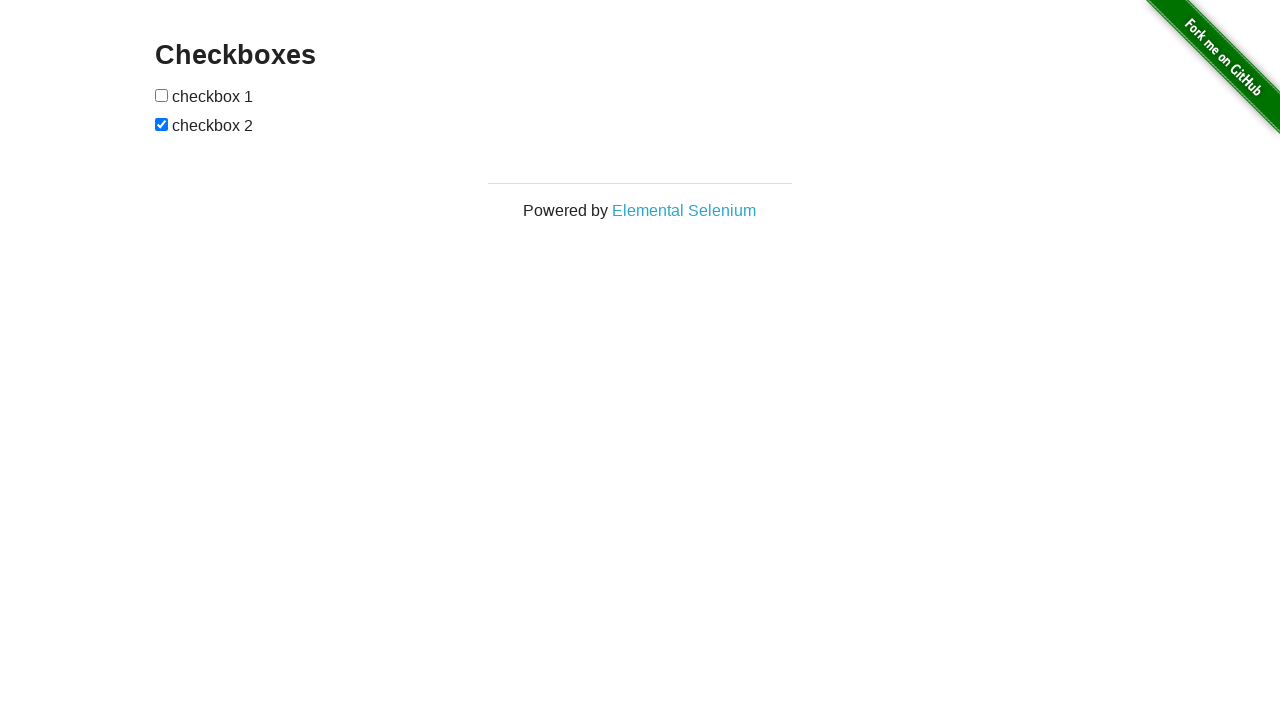

Waited for first checkbox to be available
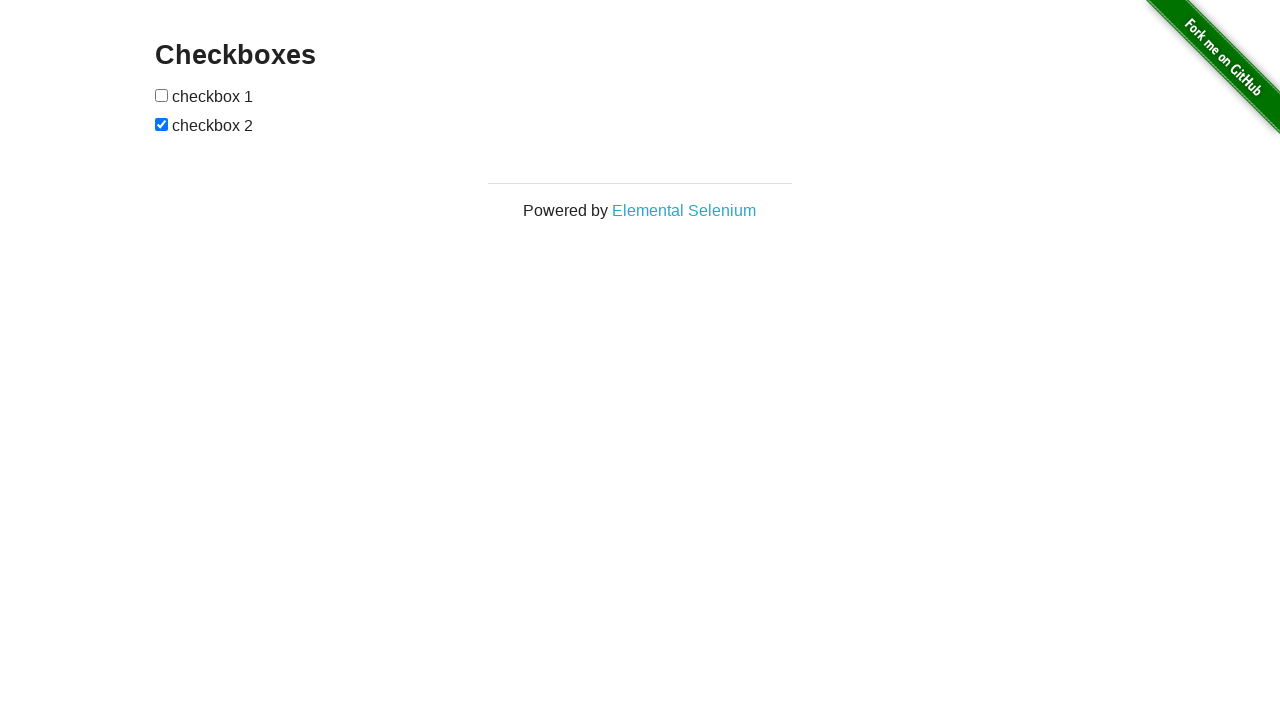

Checked first checkbox at (162, 95) on internal:role=checkbox >> nth=0
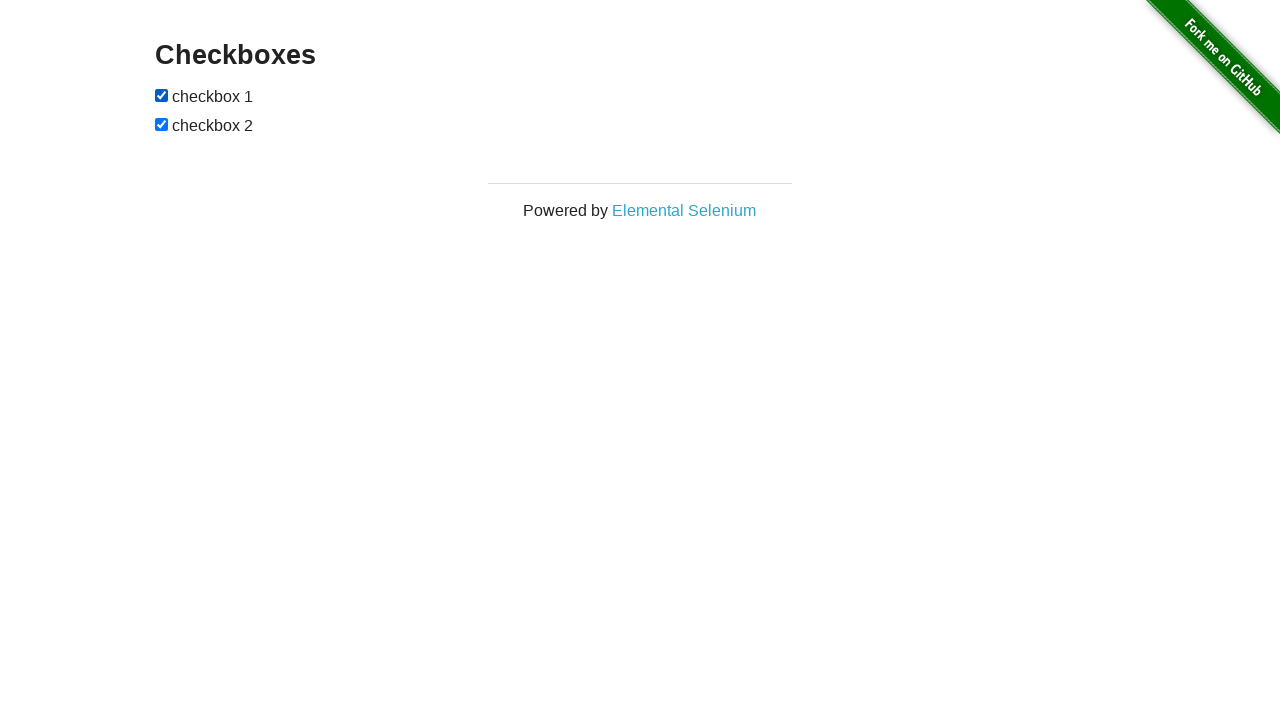

Unchecked second checkbox at (162, 124) on internal:role=checkbox >> nth=1
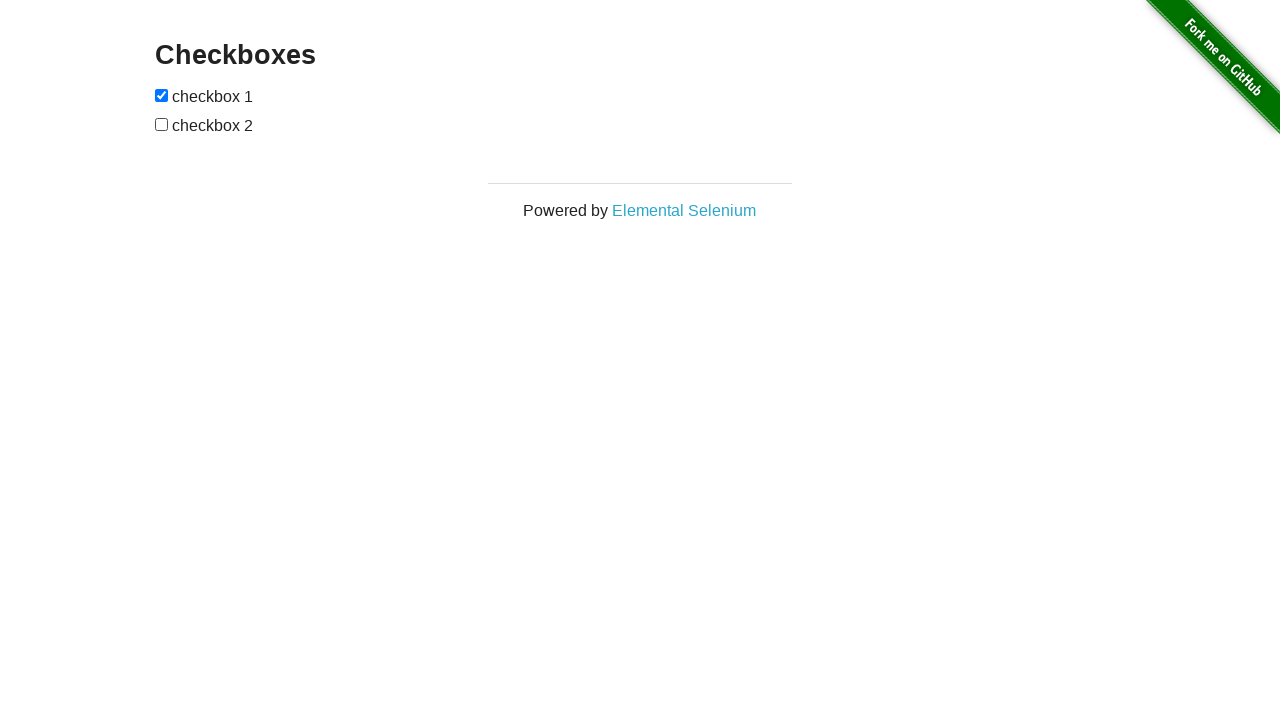

Asserted that first checkbox is checked
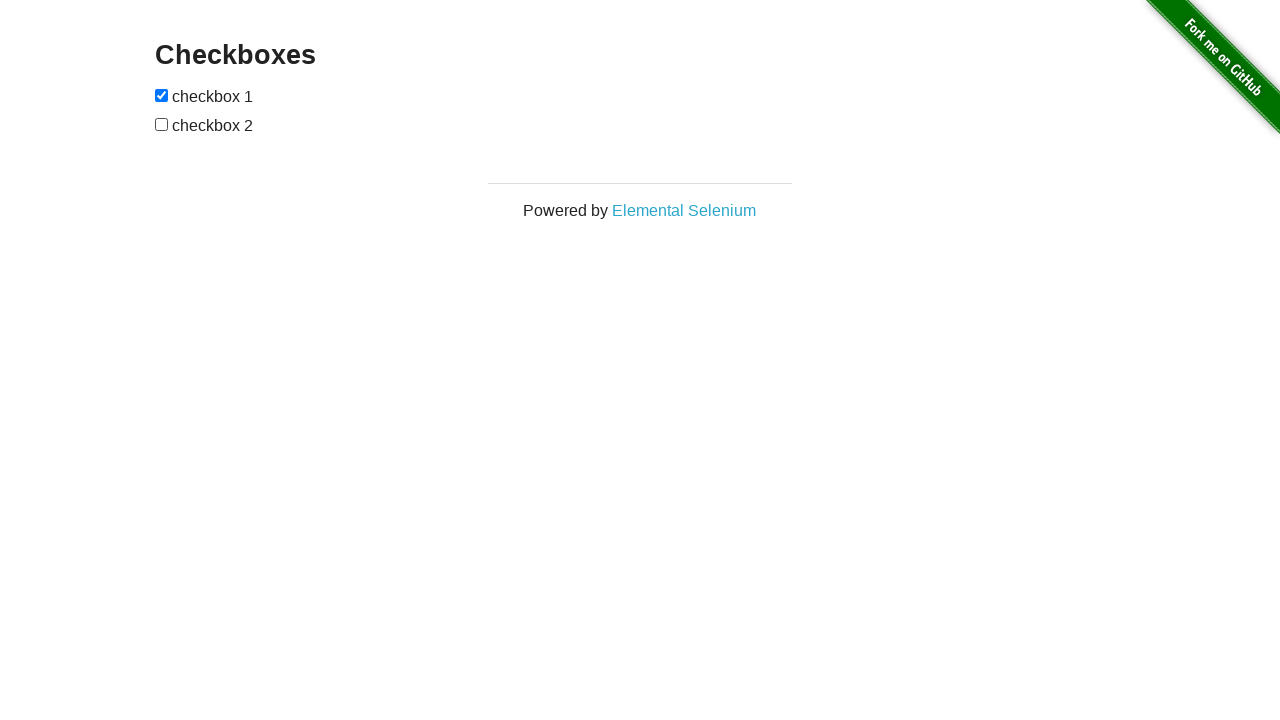

Asserted that second checkbox is unchecked
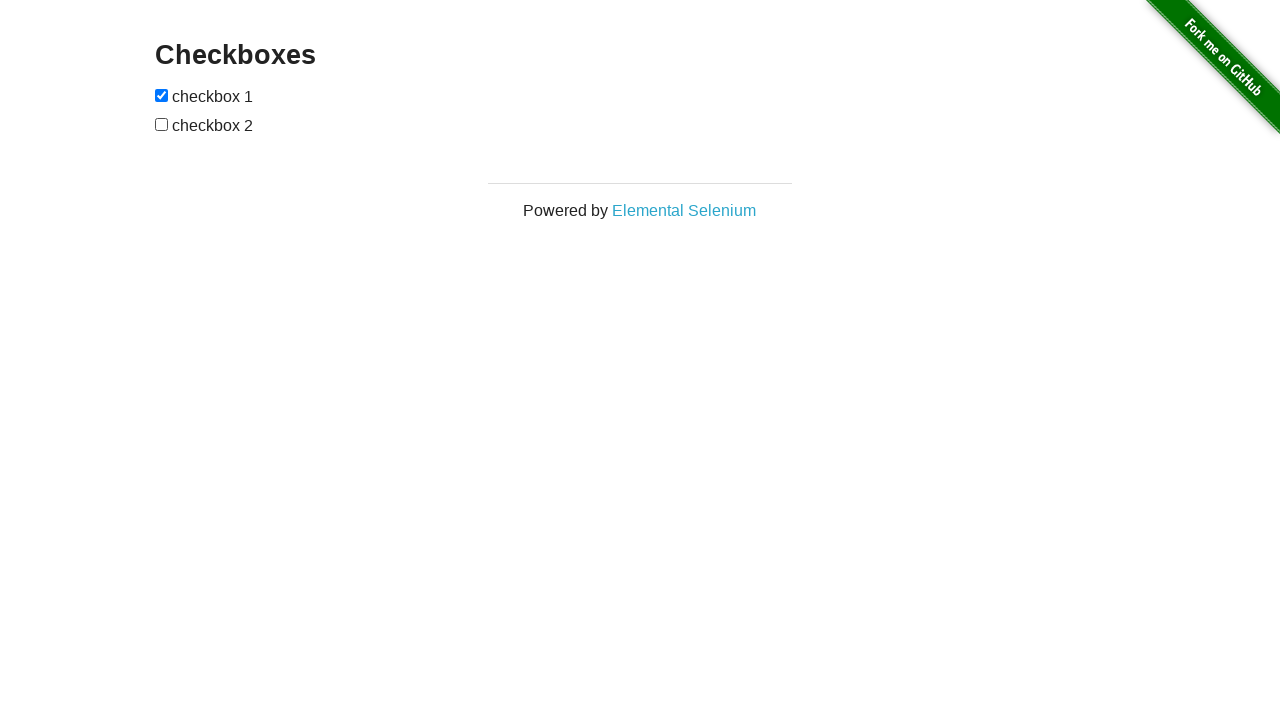

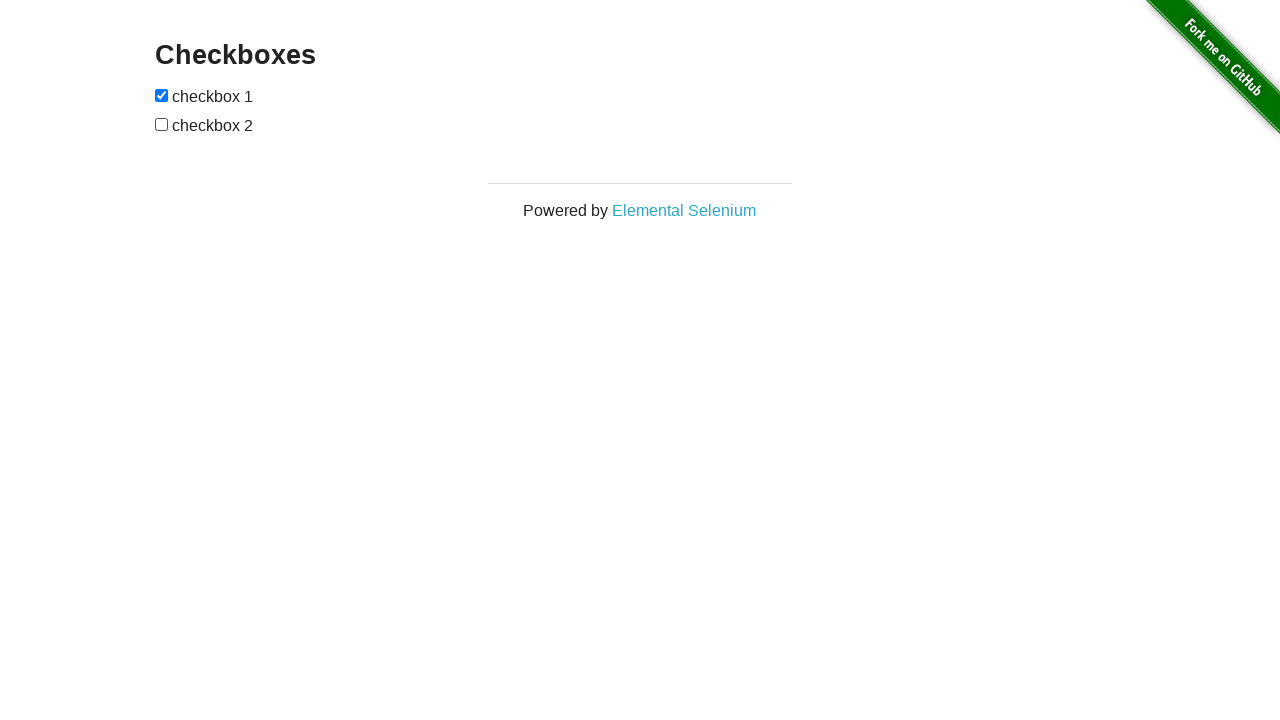